Tests auto-suggestive dropdown functionality by typing a partial query and selecting a matching option from the suggestions list

Starting URL: https://rahulshettyacademy.com/dropdownsPractise/

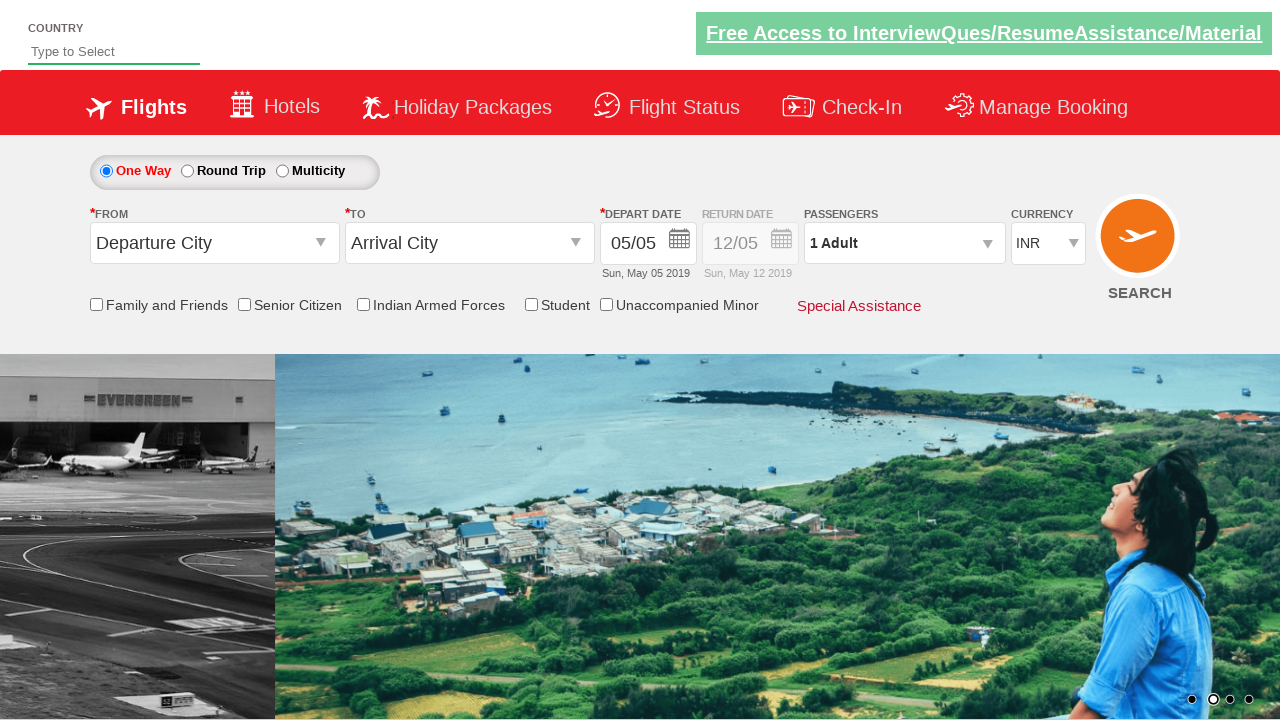

Typed 'ind' in autosuggest field to trigger dropdown suggestions on #autosuggest
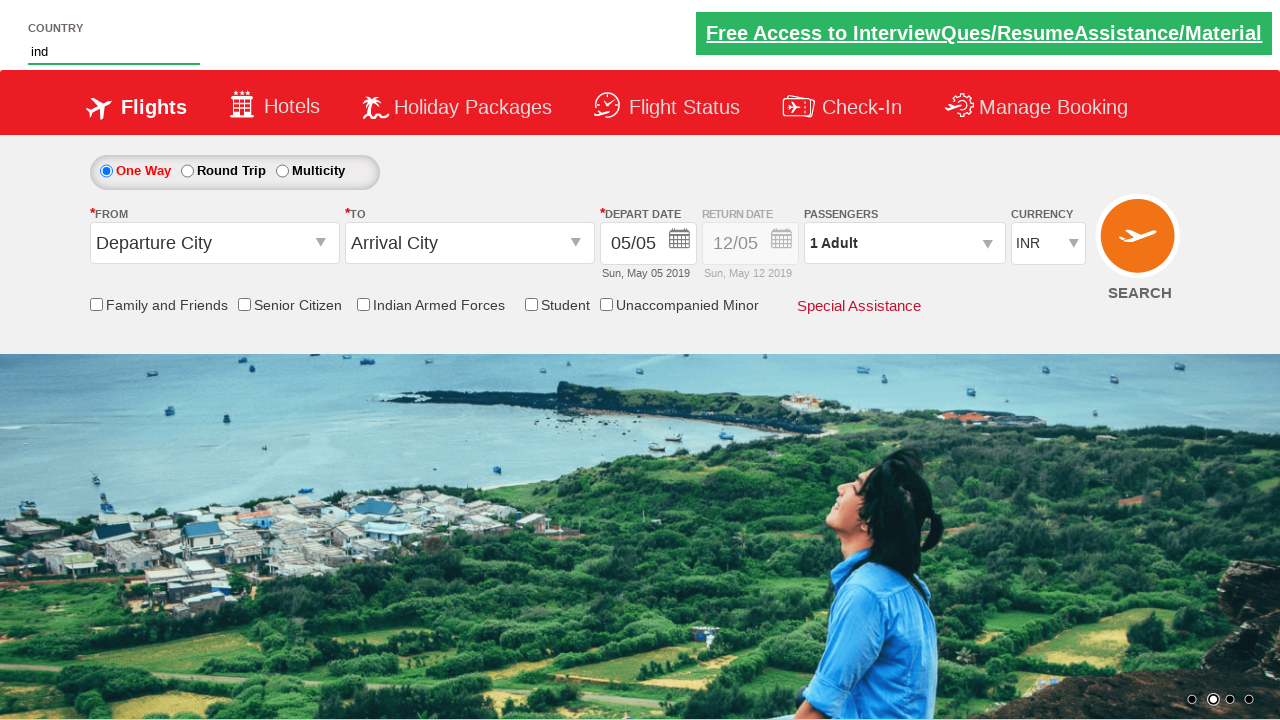

Waited for suggestion dropdown items to appear
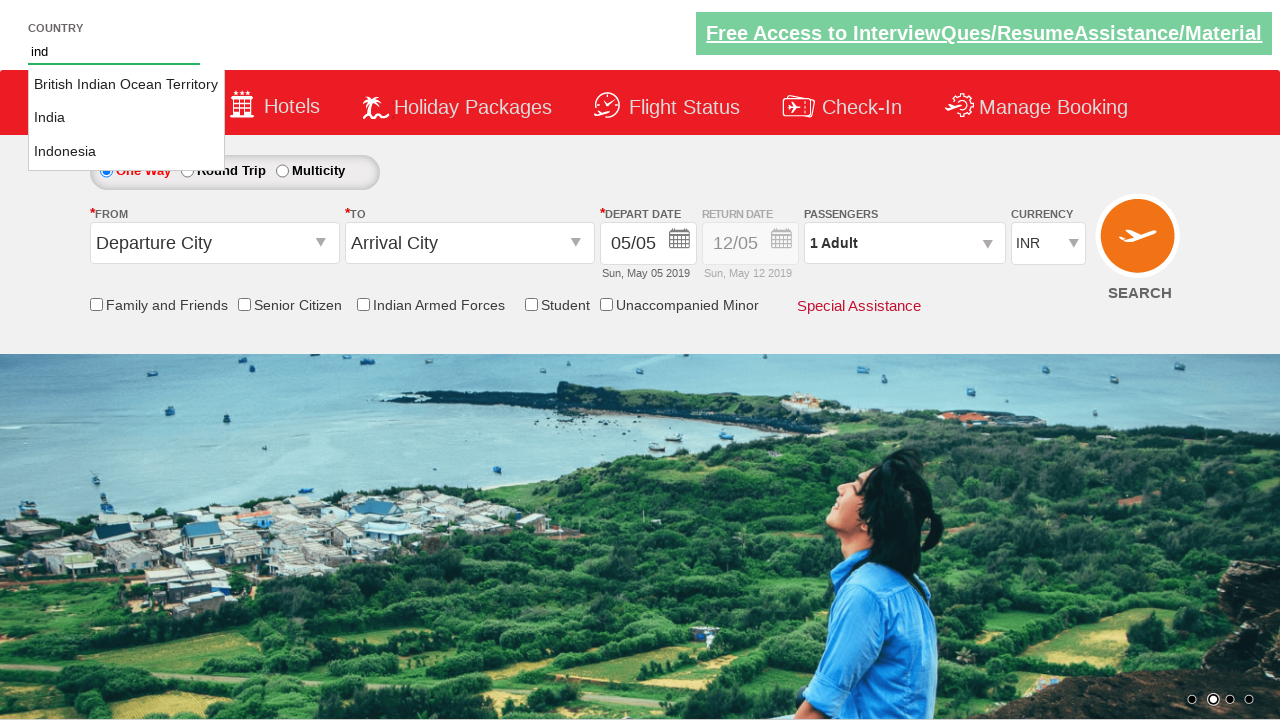

Located all dropdown suggestion options
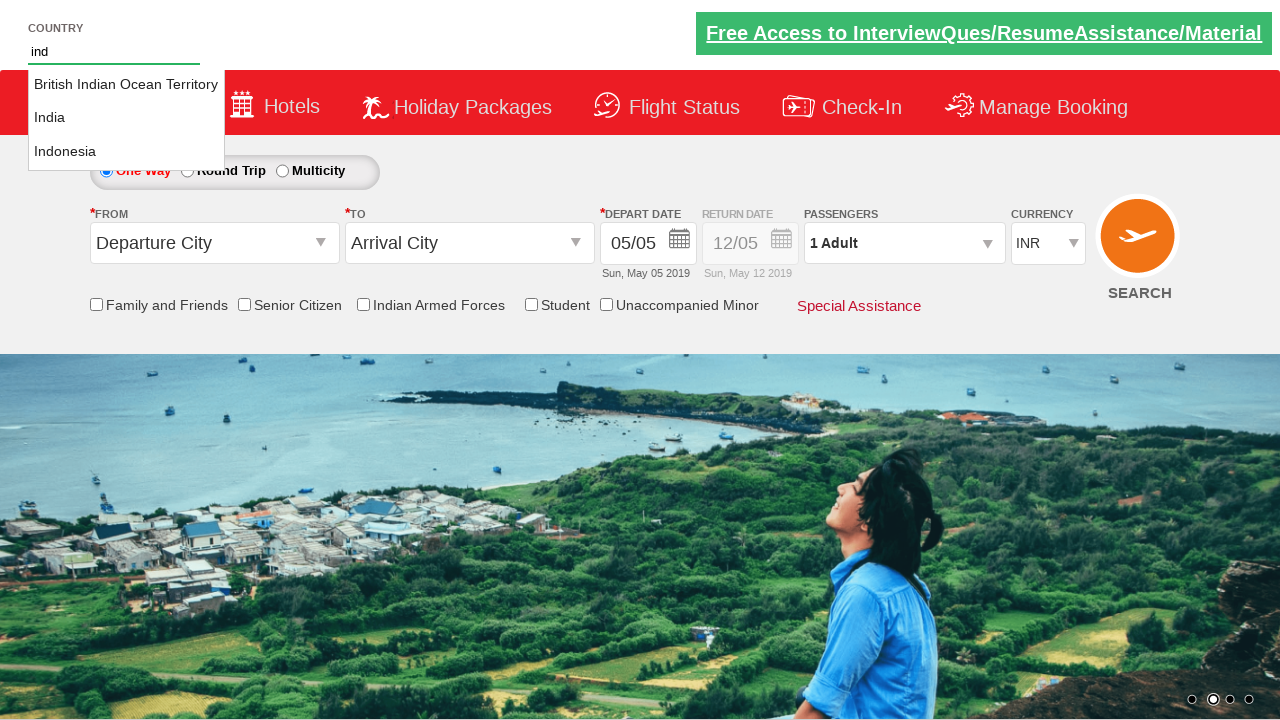

Found 3 suggestion options in dropdown
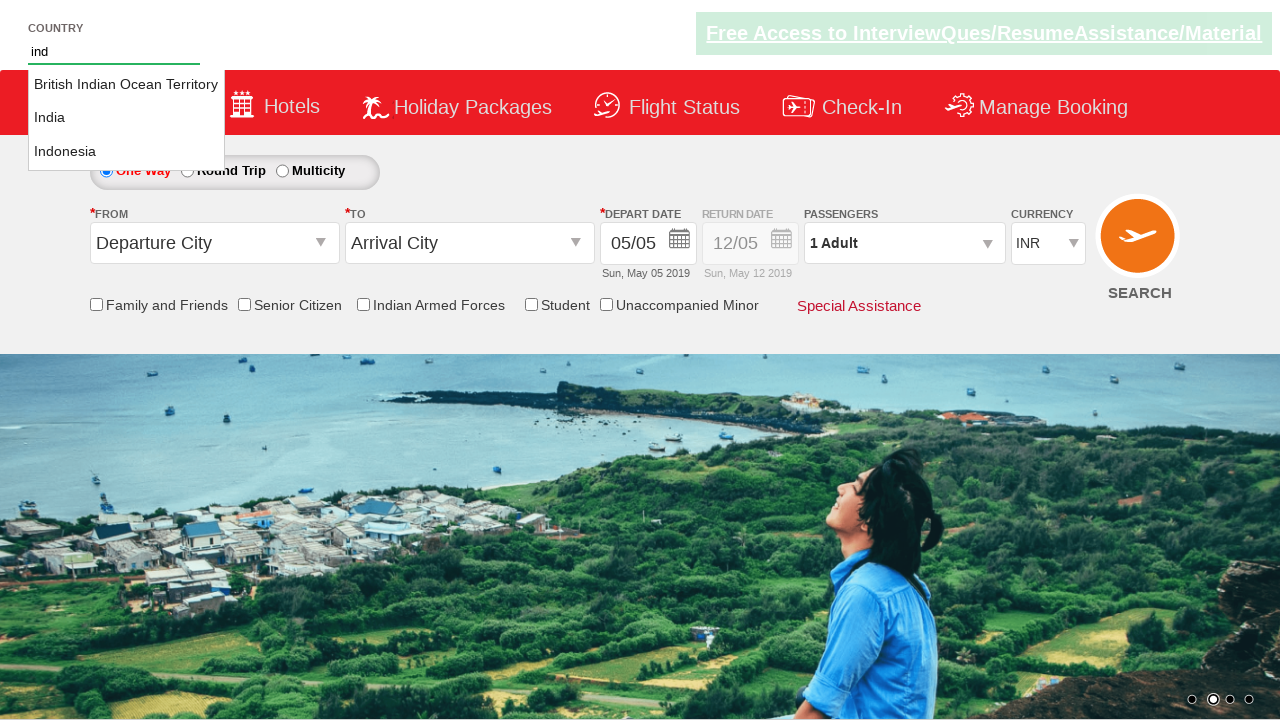

Clicked on 'India' option from the autosuggestive dropdown at (126, 118) on li.ui-menu-item a >> nth=1
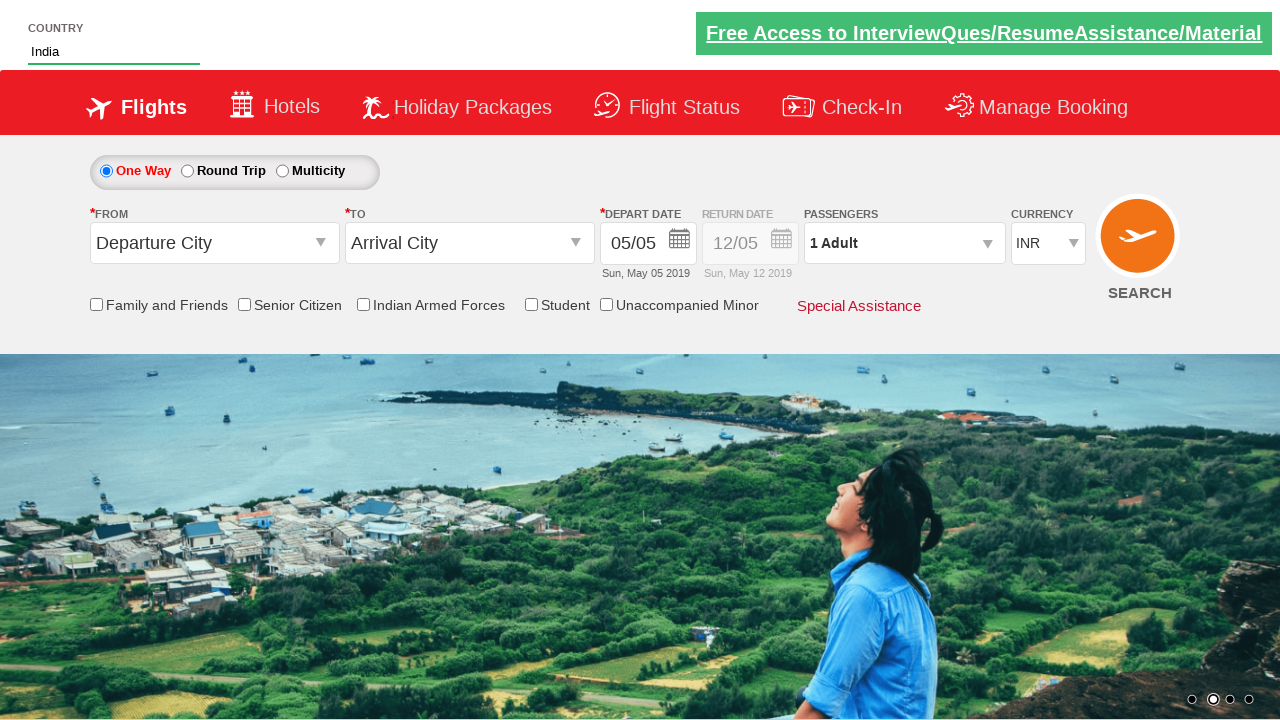

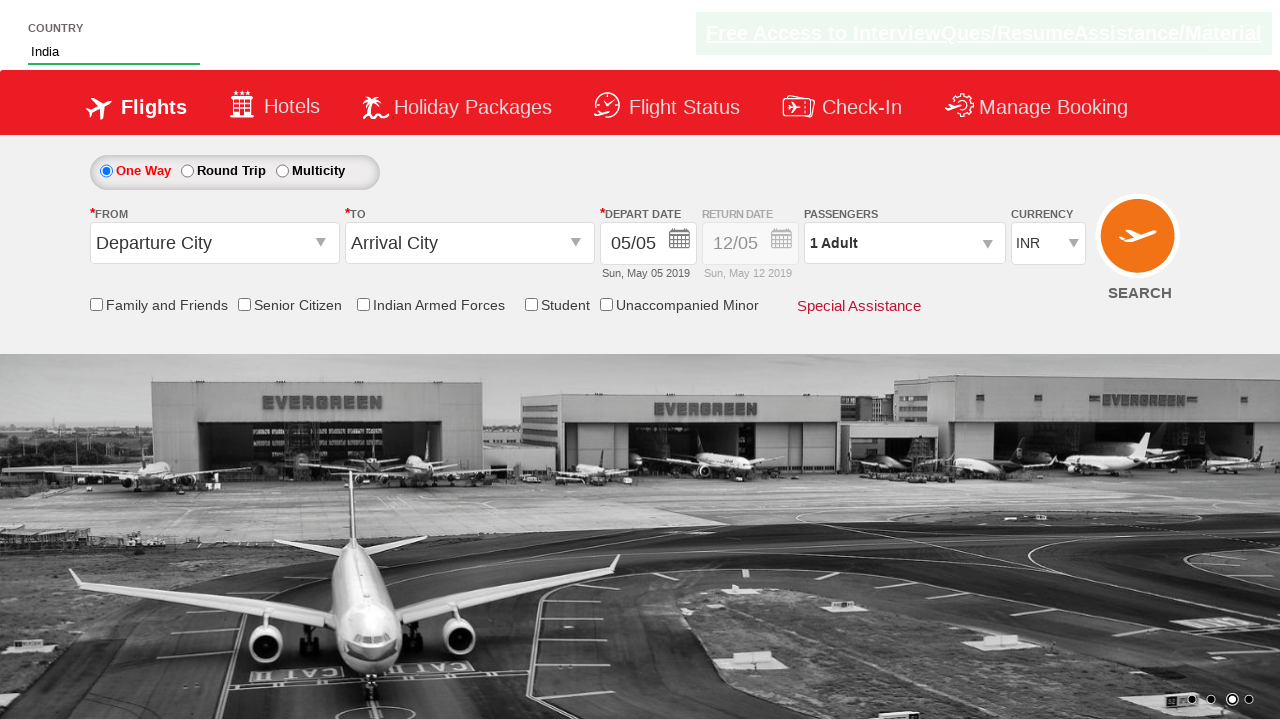